Tests JavaScript alert handling by clicking a button to trigger an alert dialog and interacting with it on the LeafGround test site

Starting URL: https://www.leafground.com/alert.xhtml

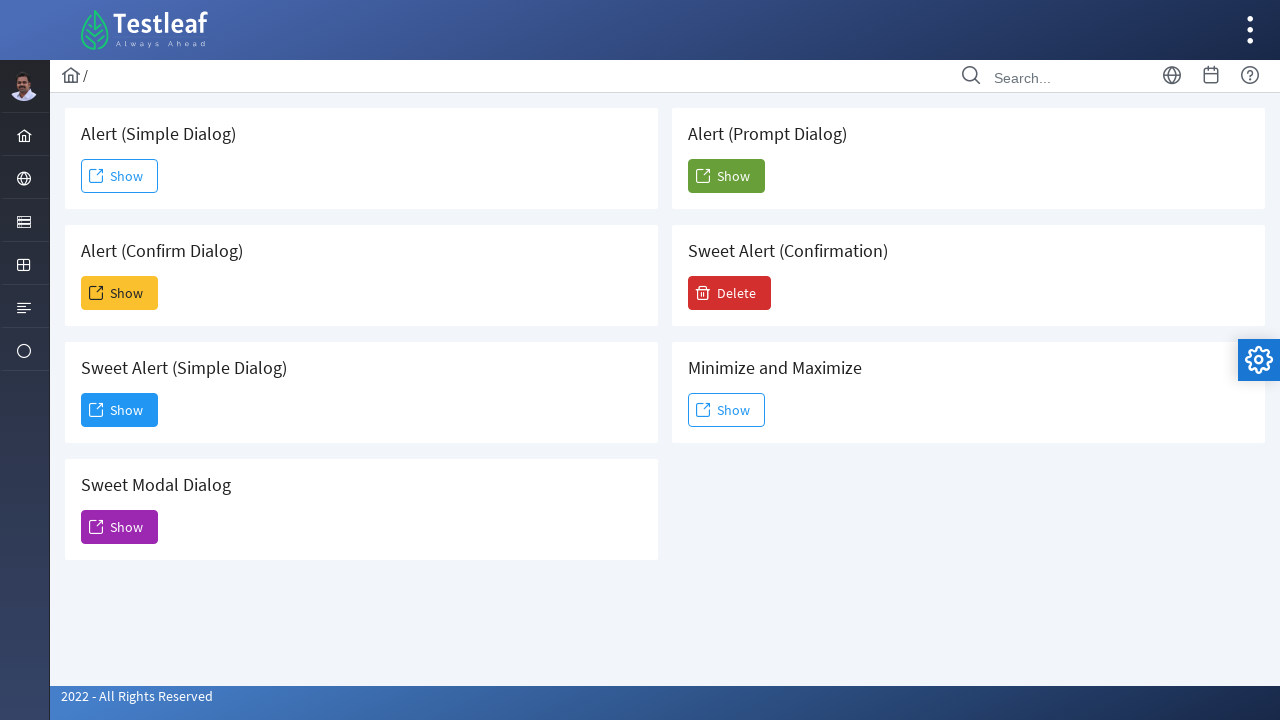

Clicked button to trigger JavaScript alert dialog at (726, 176) on xpath=//*[@id='j_idt88:j_idt104']
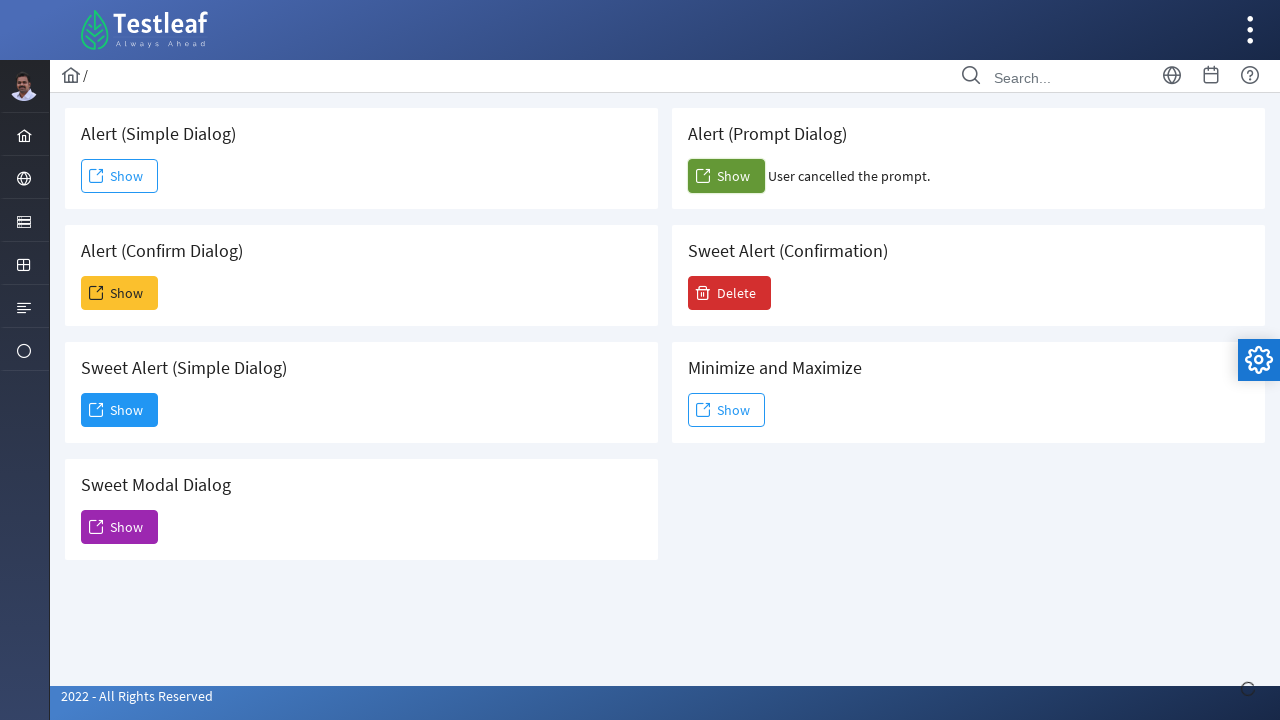

Registered initial dialog handler to accept alerts
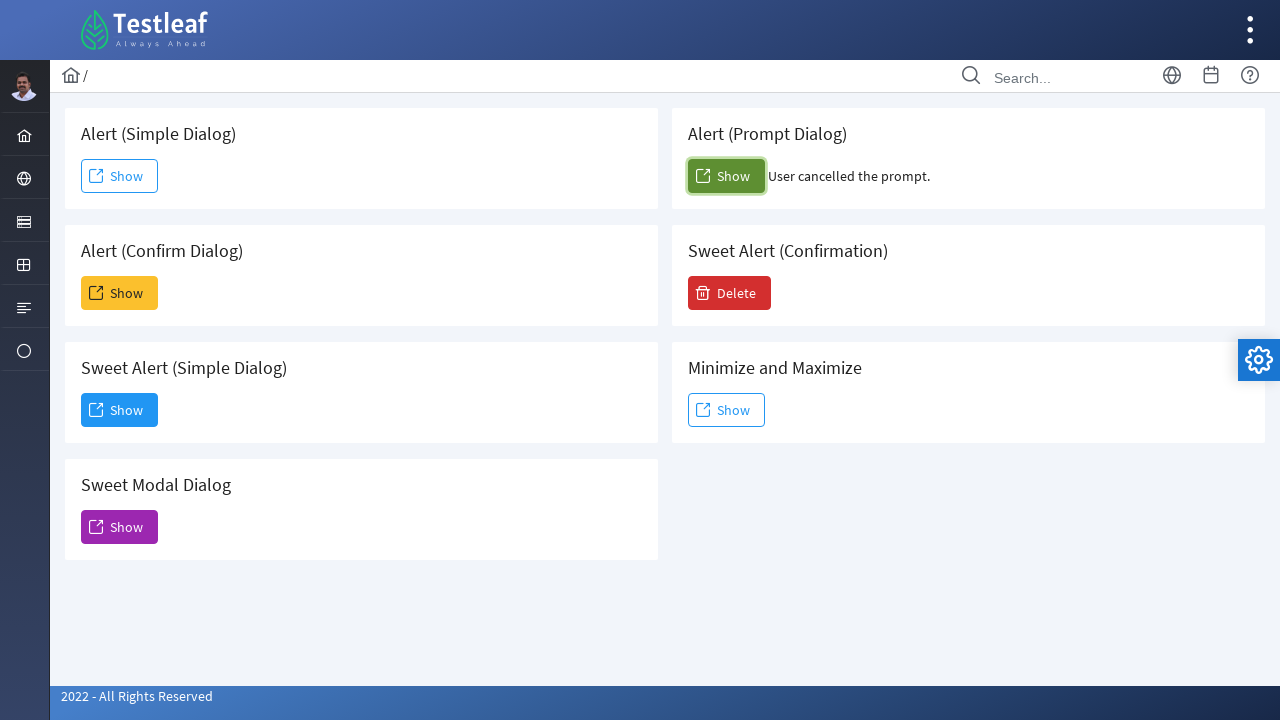

Registered explicit dialog handler to capture and accept alert message
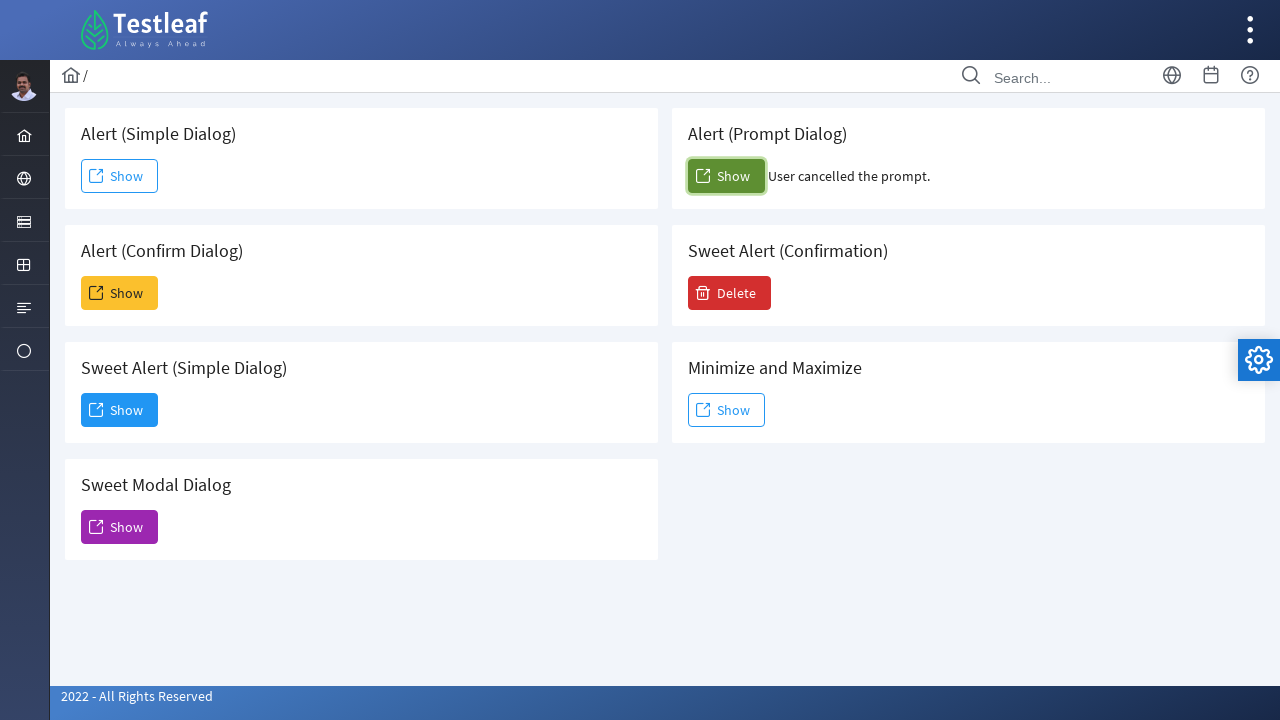

Clicked alert trigger button via XPath selector at (726, 176) on xpath=//*[@id='j_idt88:j_idt104']
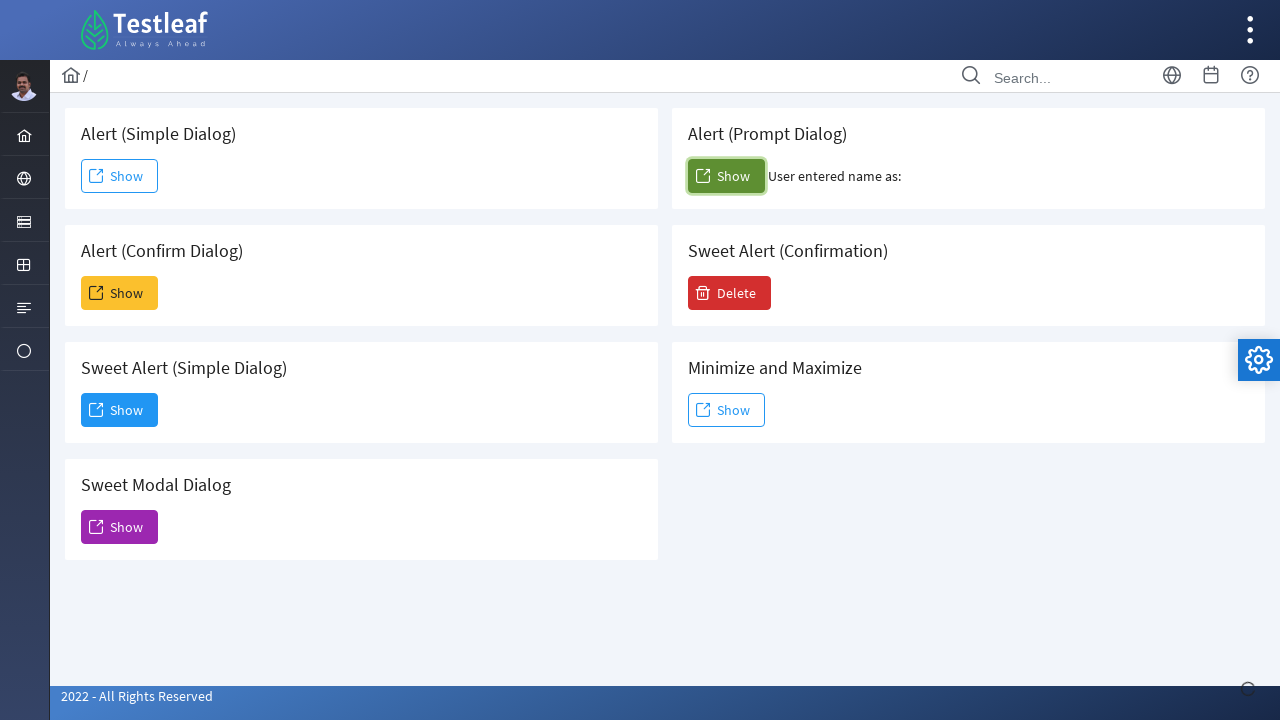

Waited 1000ms for alert processing to complete
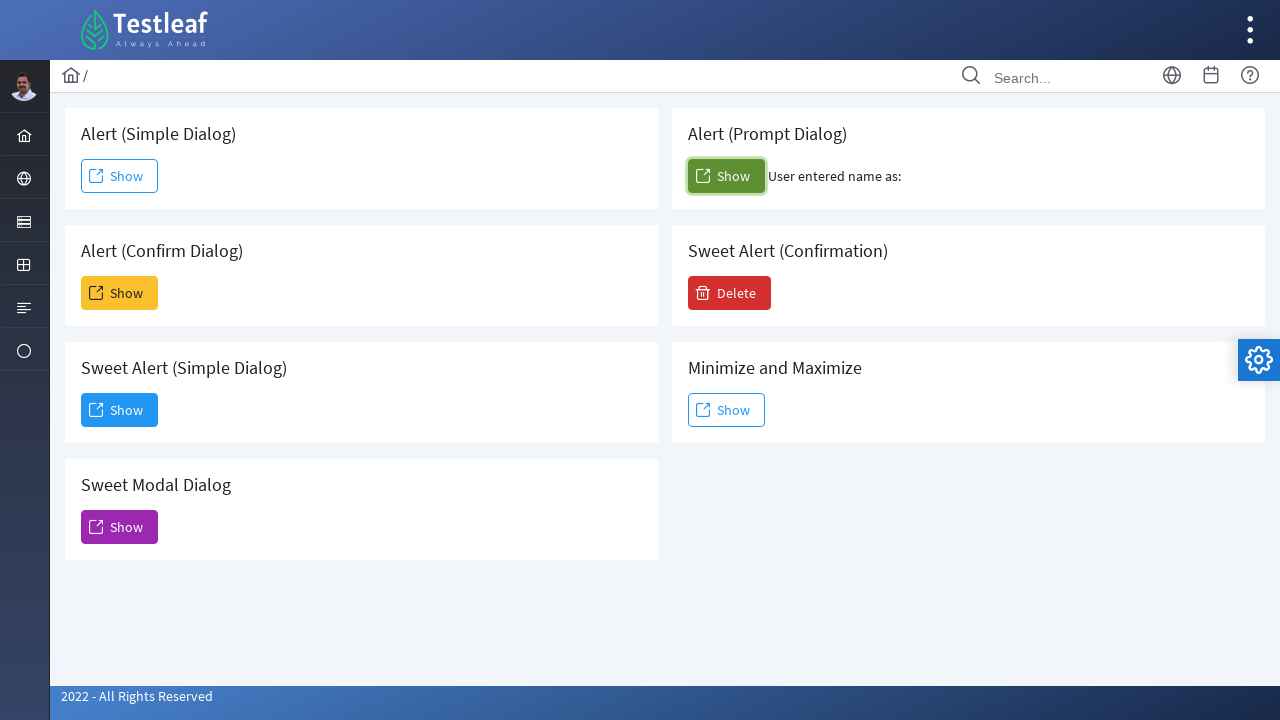

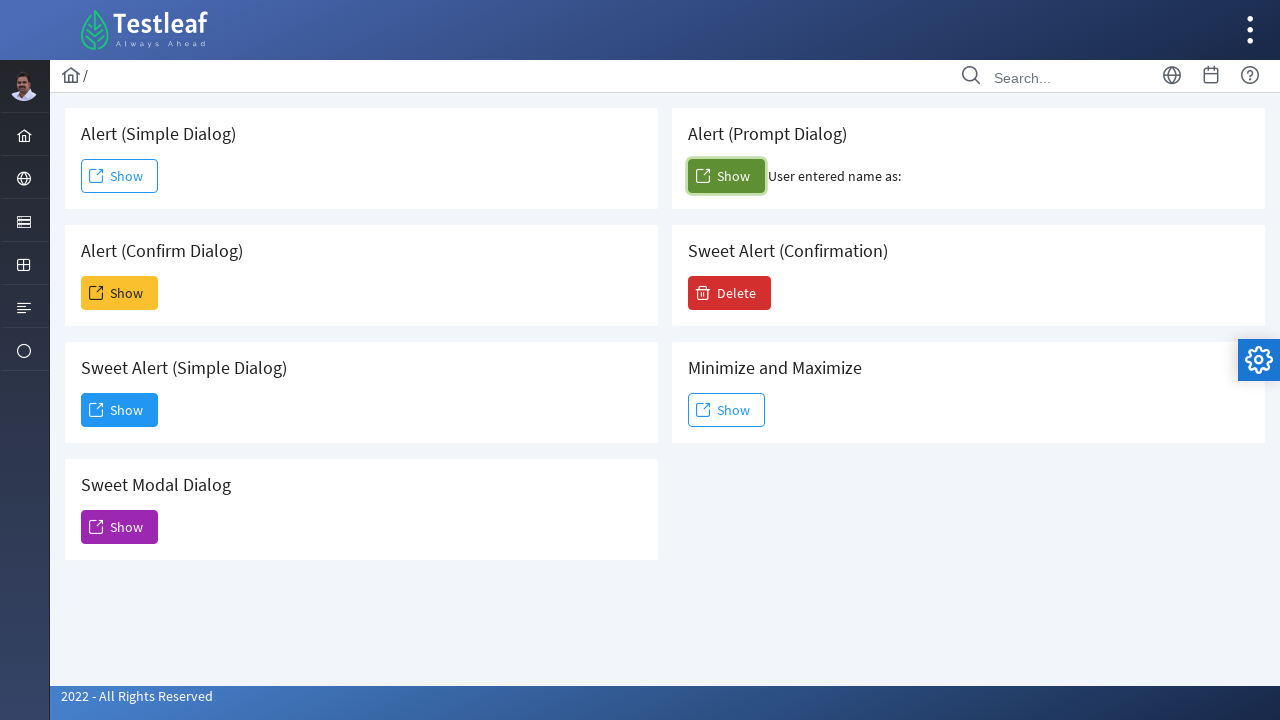